Tests navigation to the docs page by clicking the docs button, going back, and clicking it again

Starting URL: https://webdriver.io

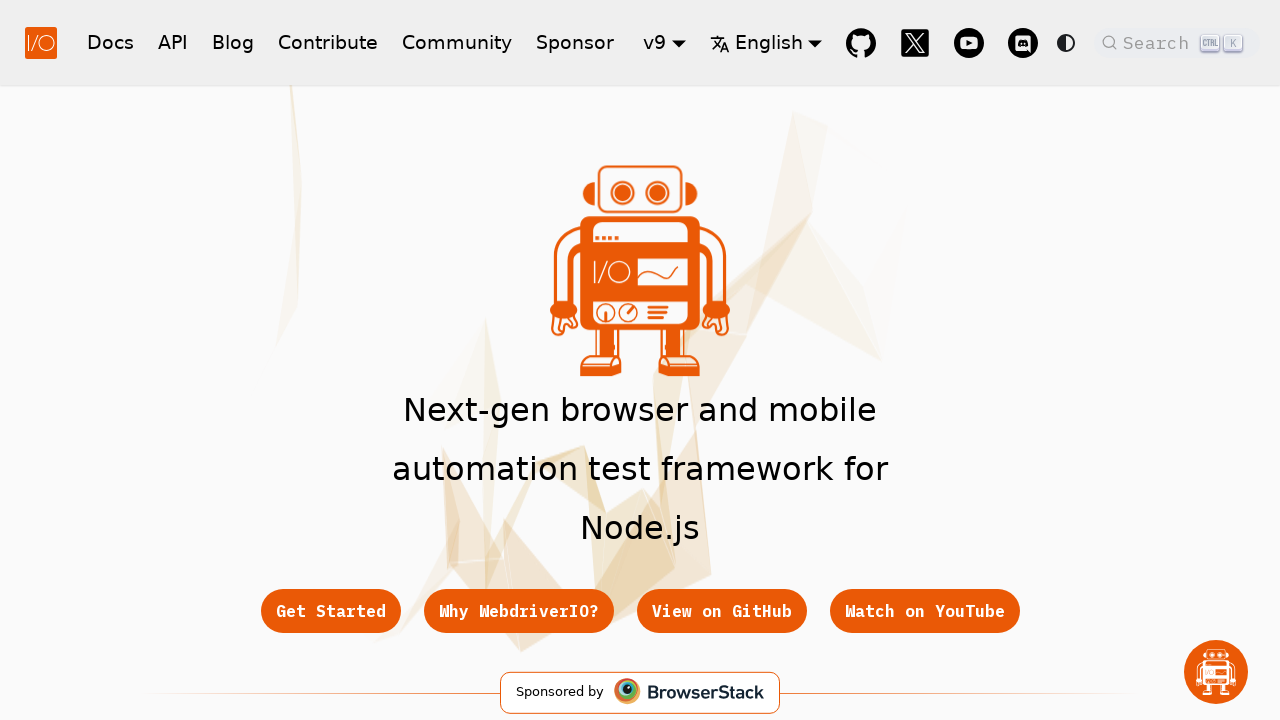

Clicked docs button in navigation at (110, 42) on a[href='/docs/gettingstarted']
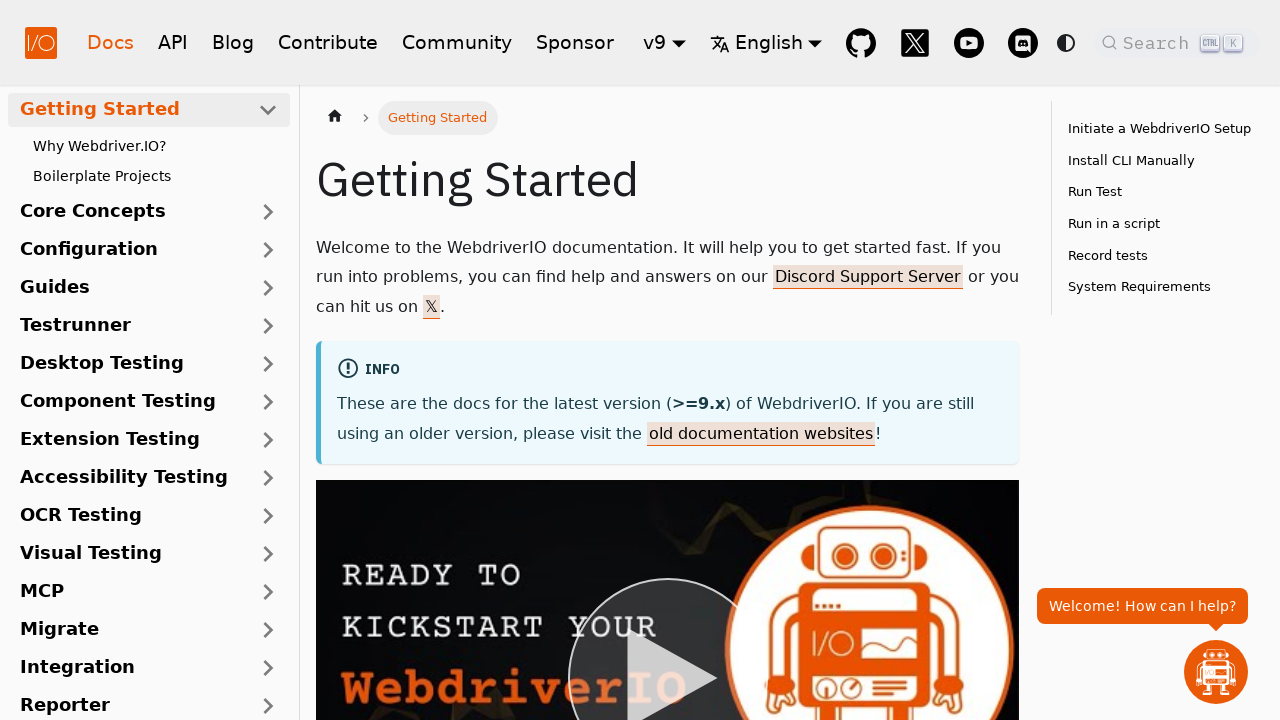

Waited for docs page to load
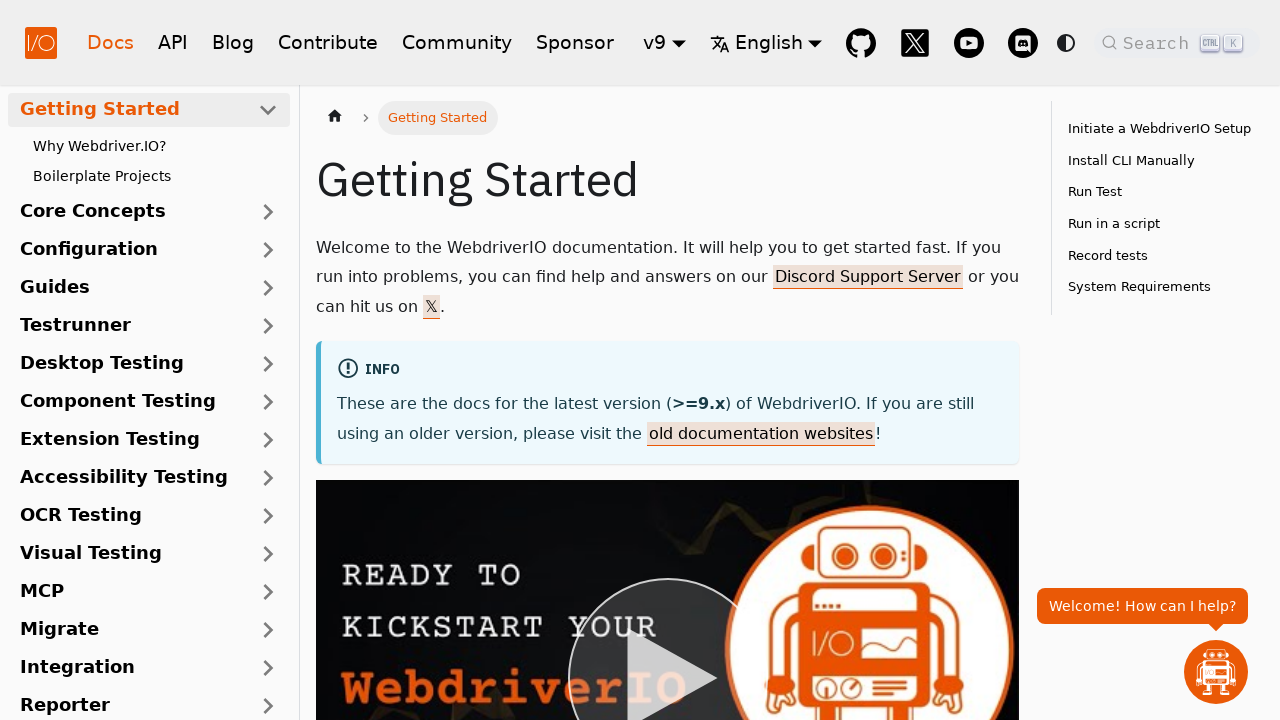

Navigated back to main page
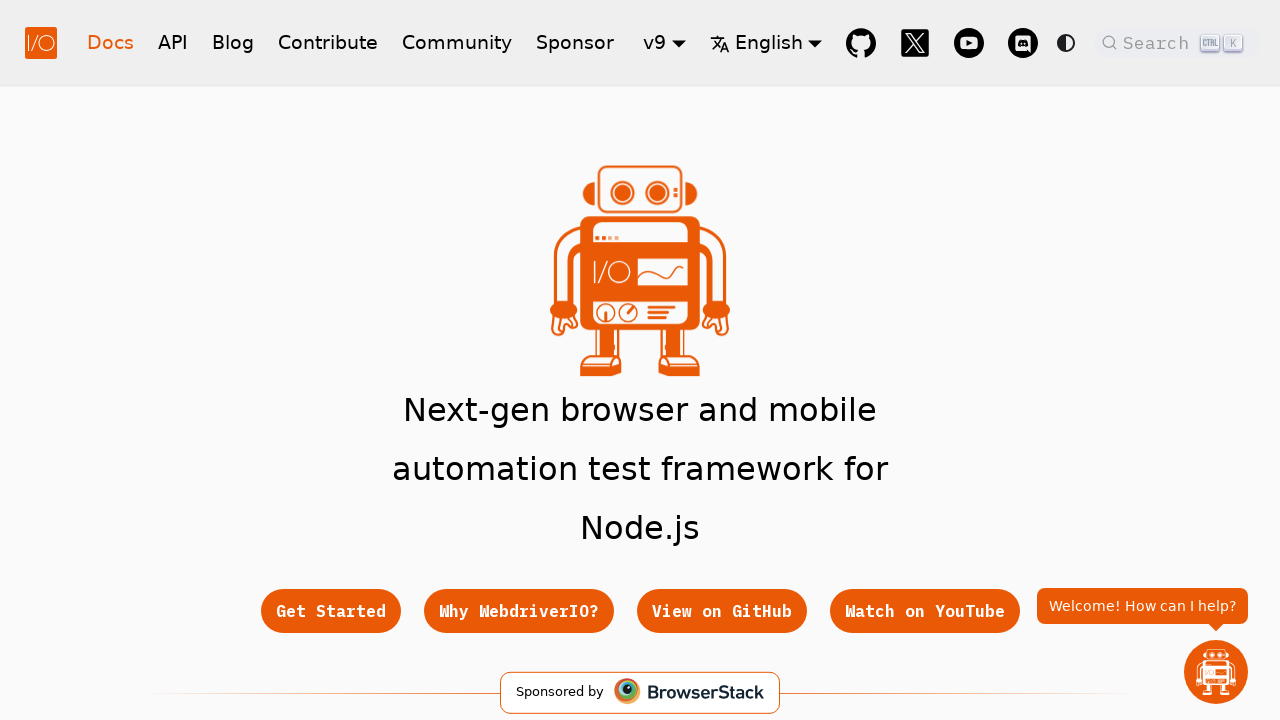

Waited for main page to load
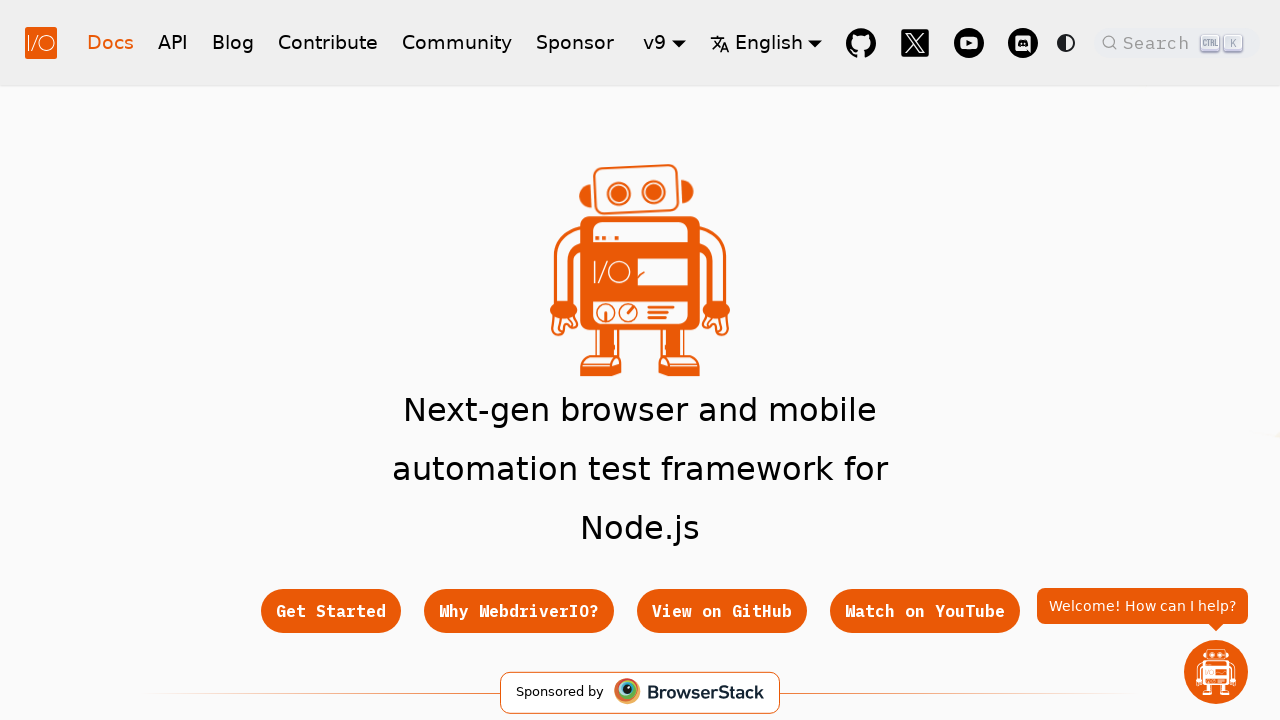

Clicked docs button again at (110, 42) on a[href='/docs/gettingstarted']
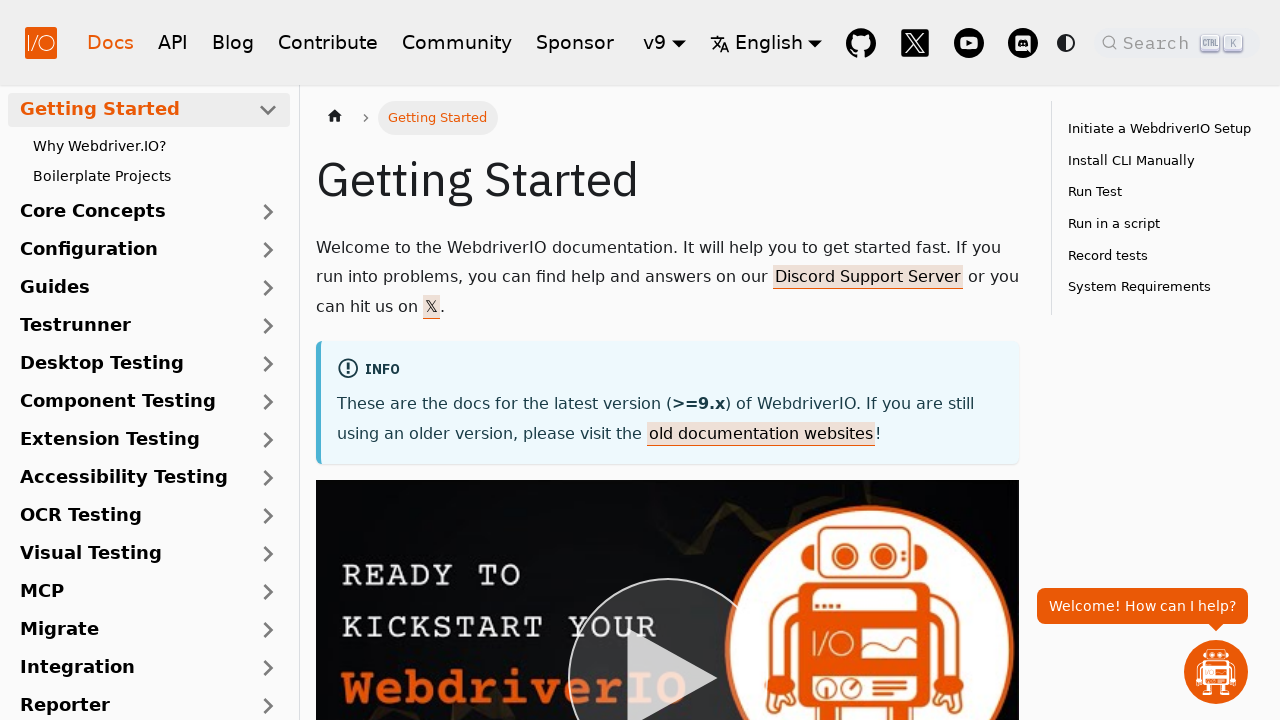

Waited for docs page to load again
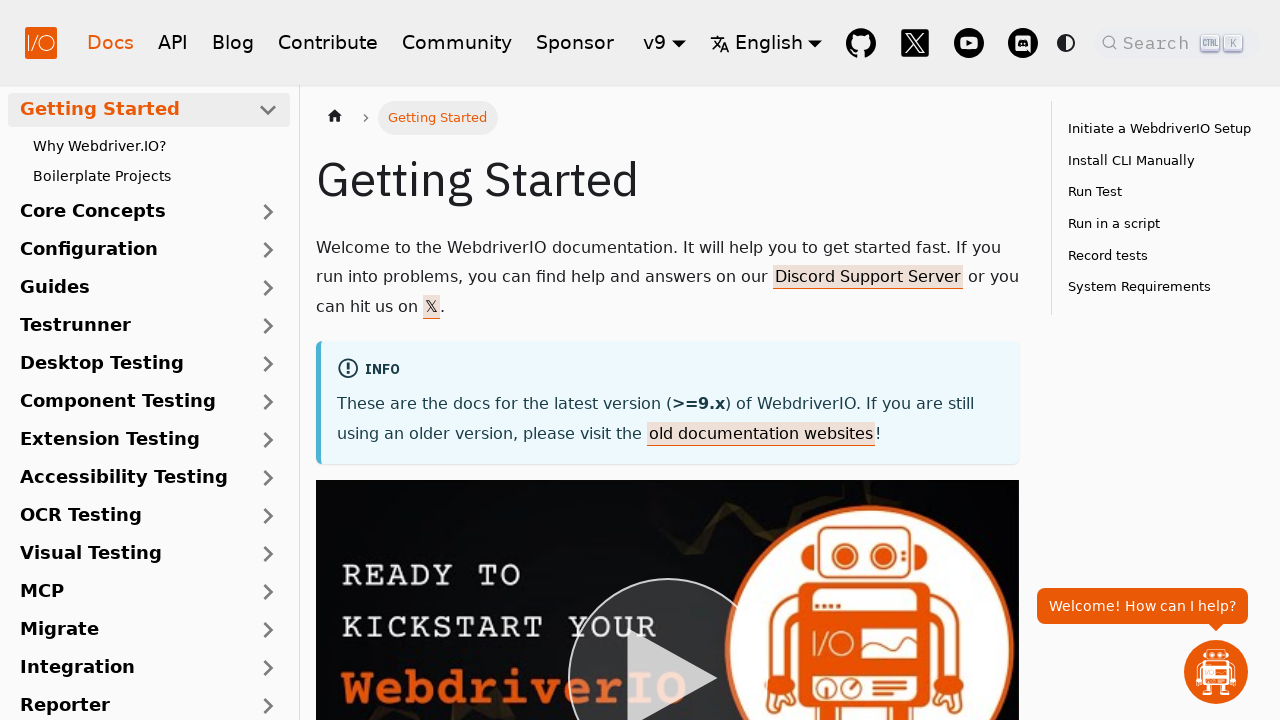

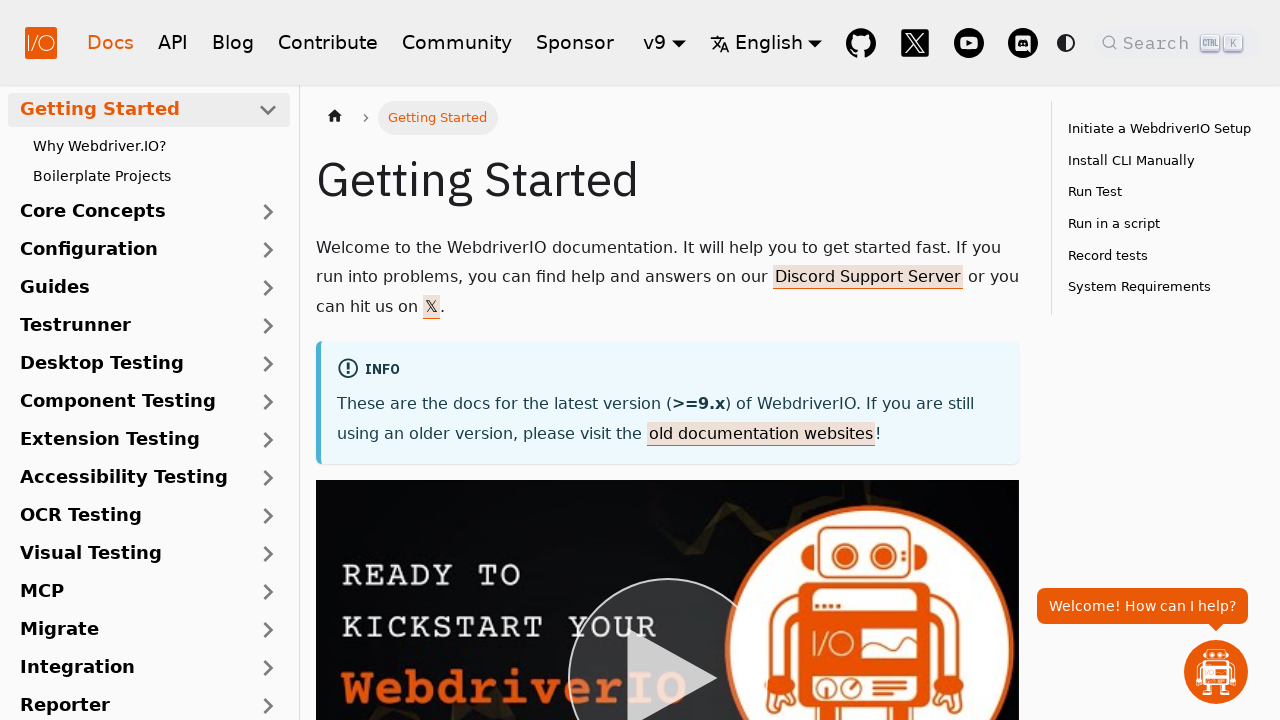